Navigates to a page, clicks on a link with a calculated text value, then fills out a form with personal information and submits it

Starting URL: http://suninjuly.github.io/find_link_text

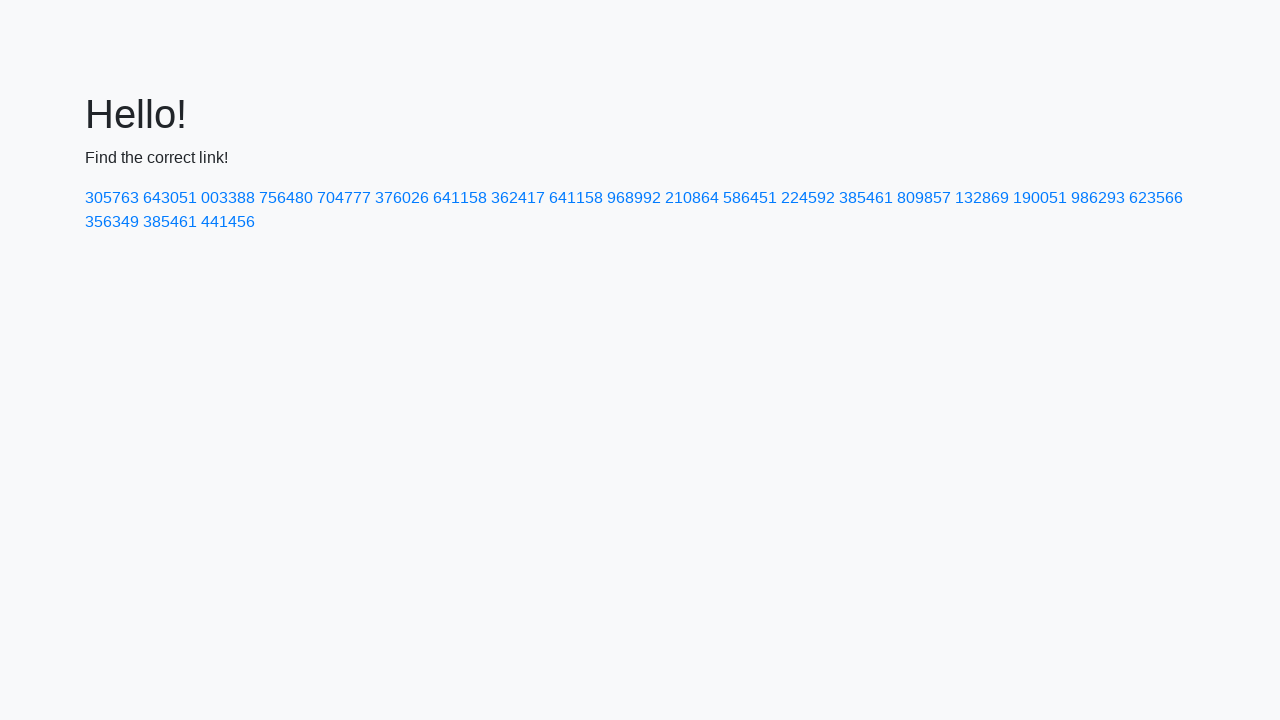

Calculated link text value: 224592
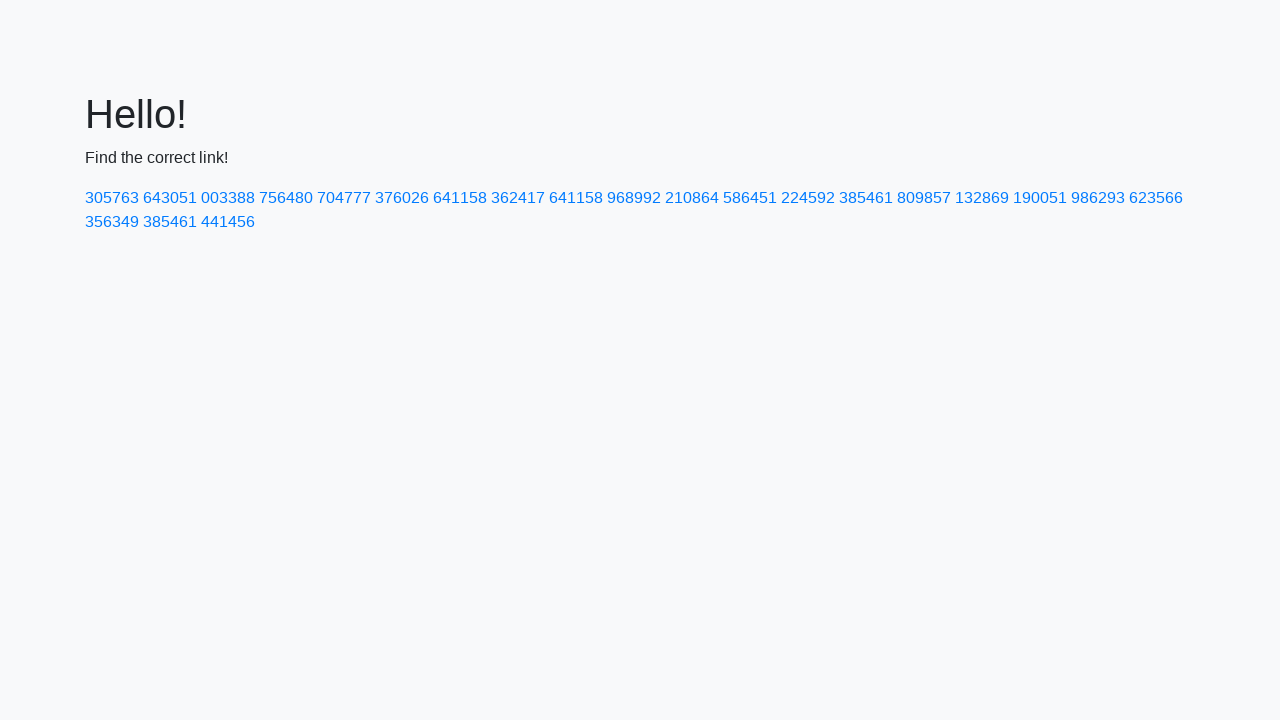

Clicked link with text '224592' at (808, 198) on a:has-text('224592')
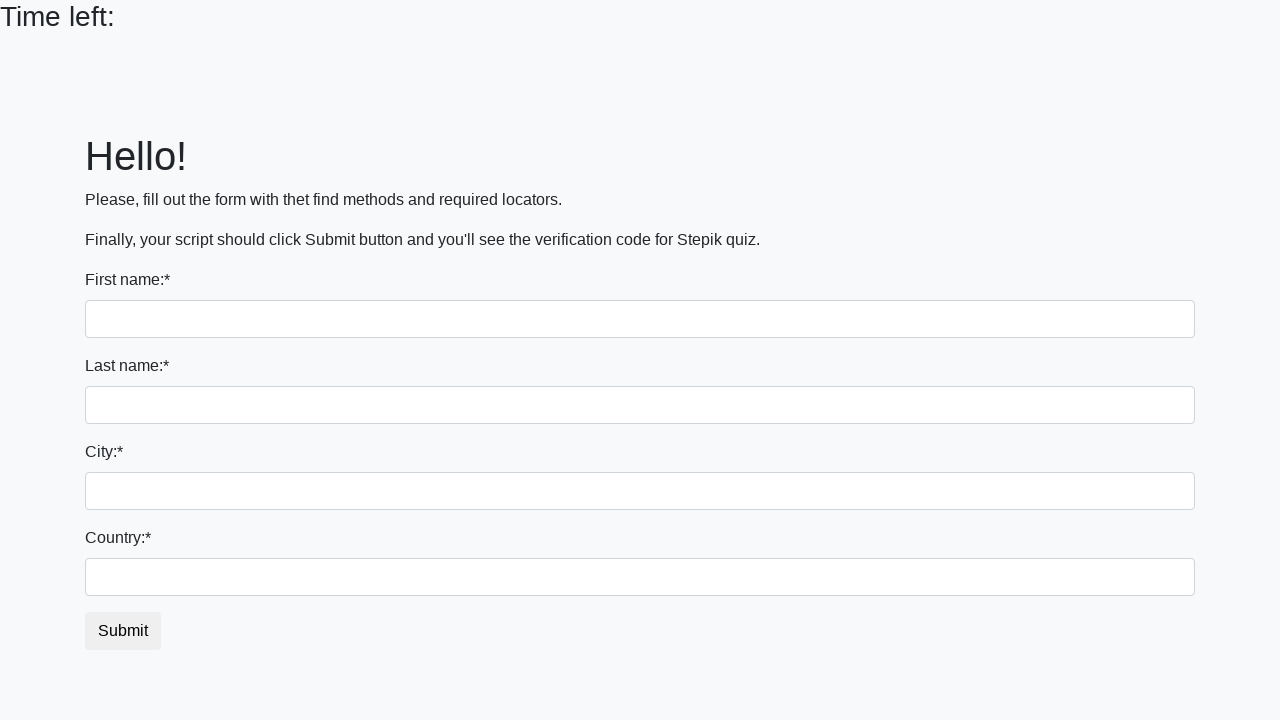

Filled in first name field with 'Ivan' on input[name*='first_name']
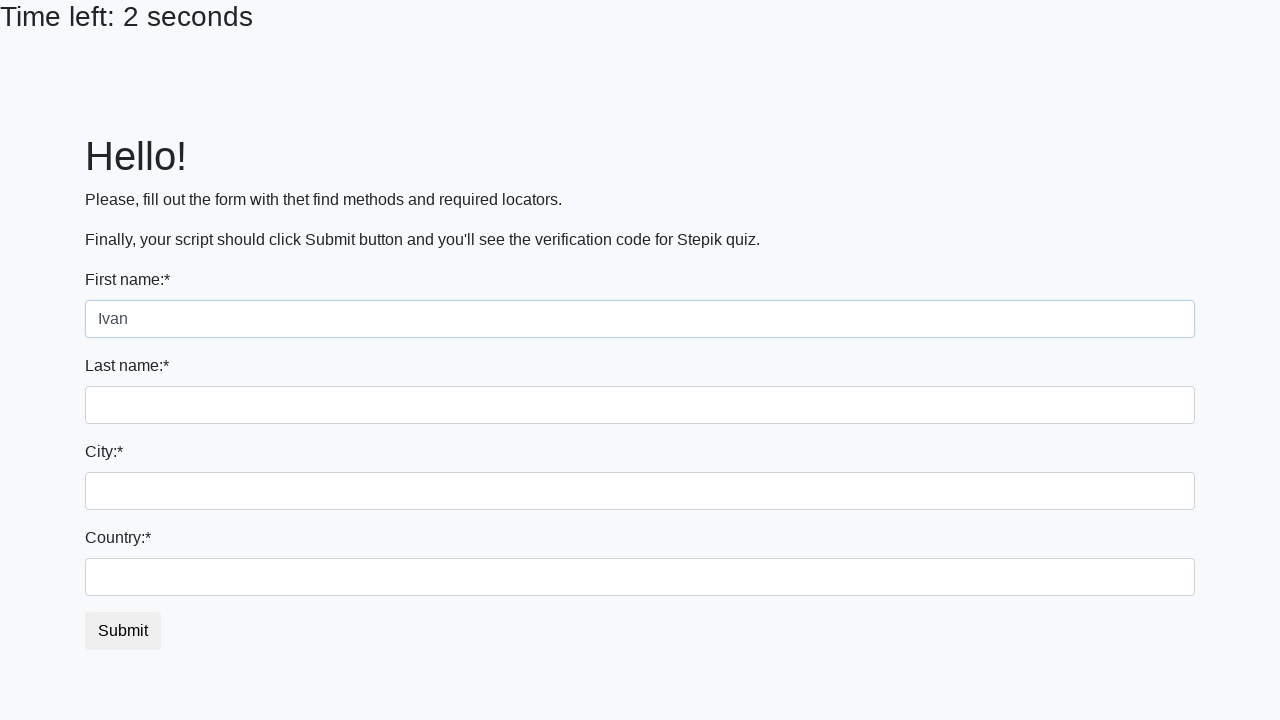

Filled in last name field with 'Petrov' on input[name*='last_name']
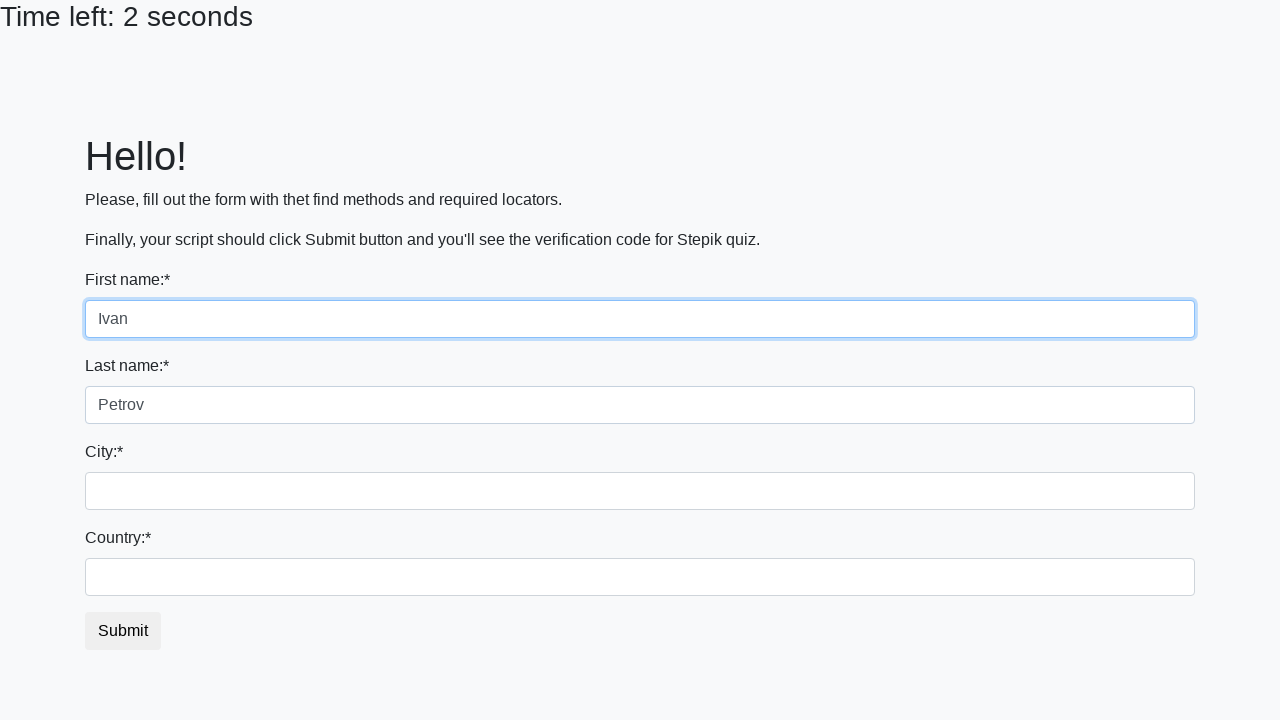

Filled in city/location field with 'Smolensk' on input[name*='firstname']
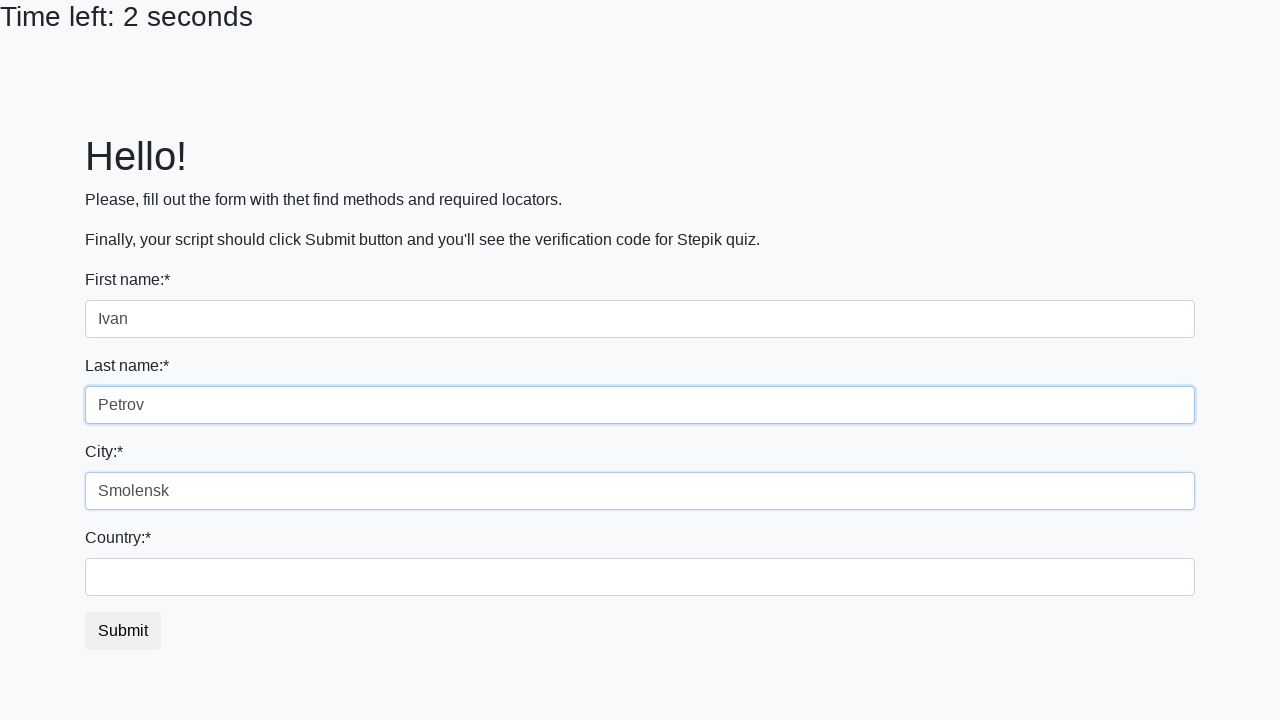

Filled in country field with 'Russia' on input[id*='country']
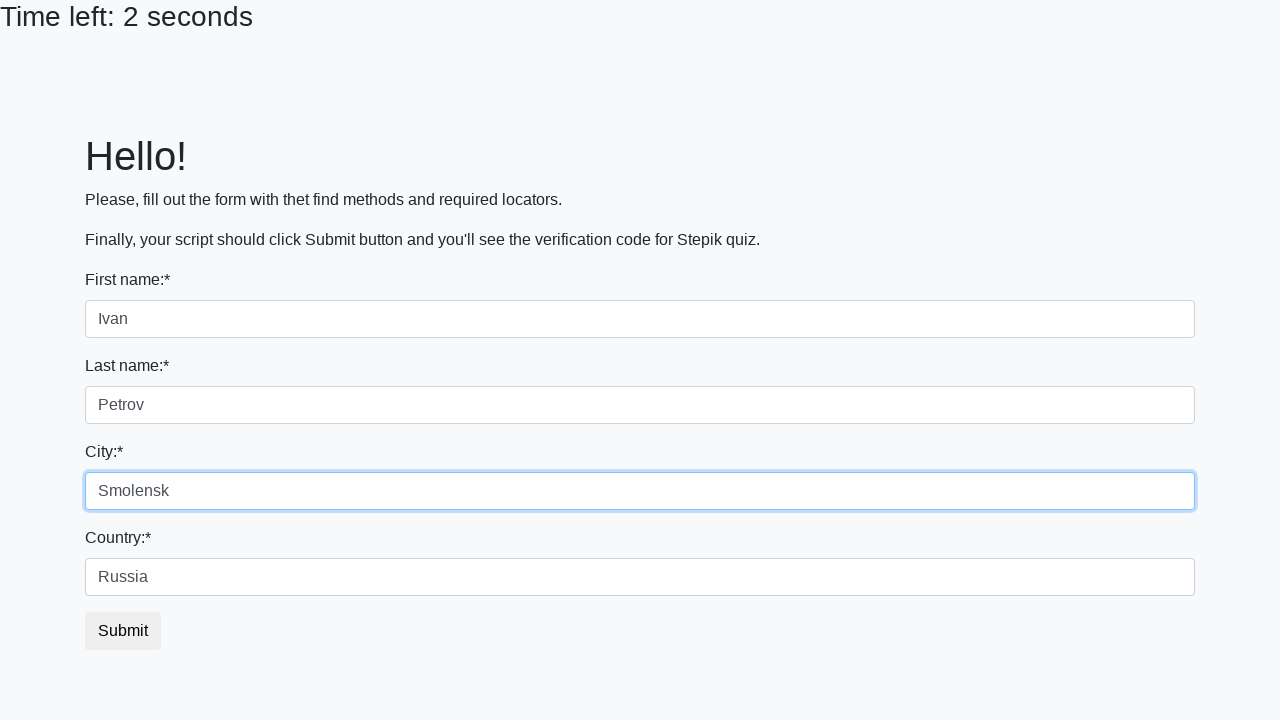

Clicked submit button to complete form submission at (123, 631) on button.btn
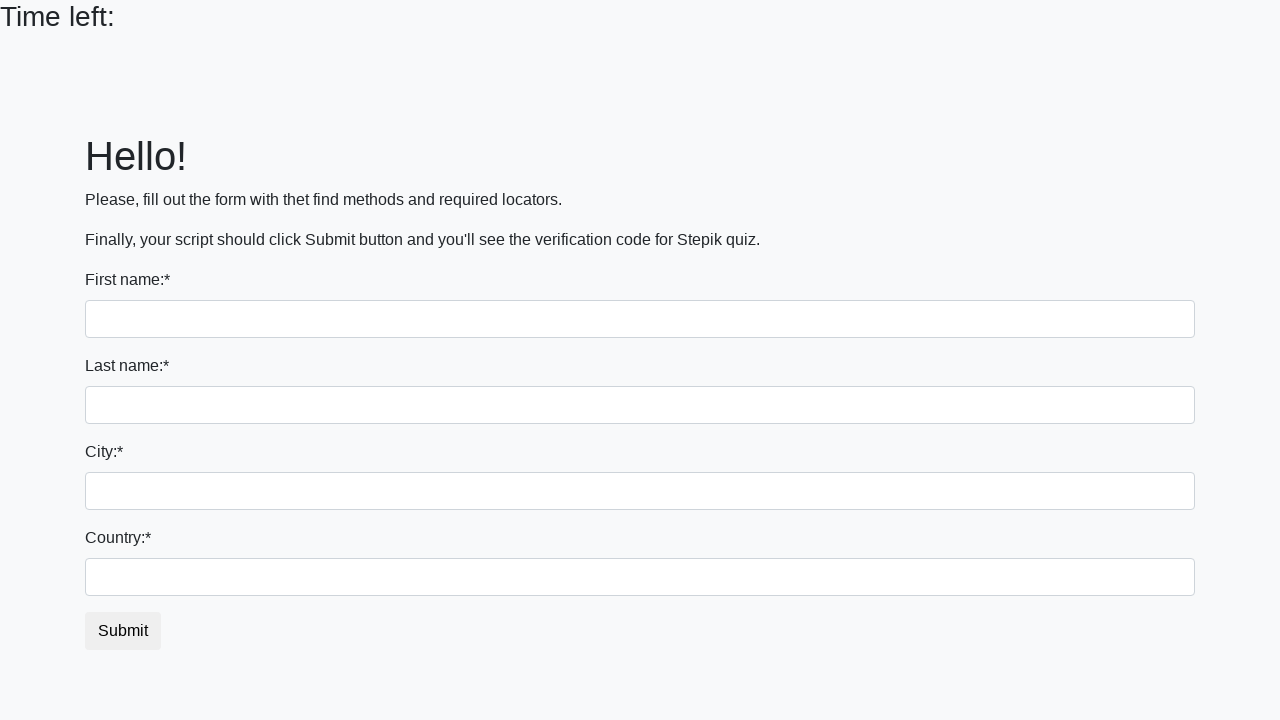

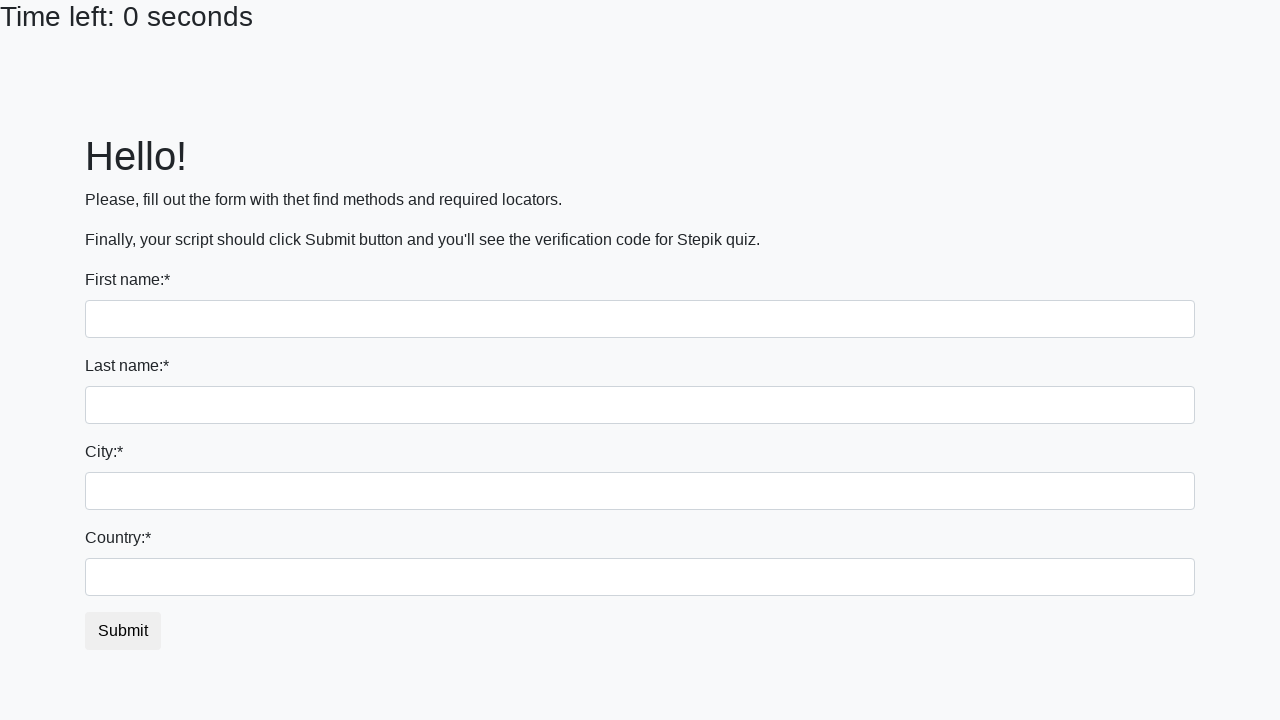